Navigates through page links and verifies a button element is not selected

Starting URL: https://teserat.github.io/welcome/

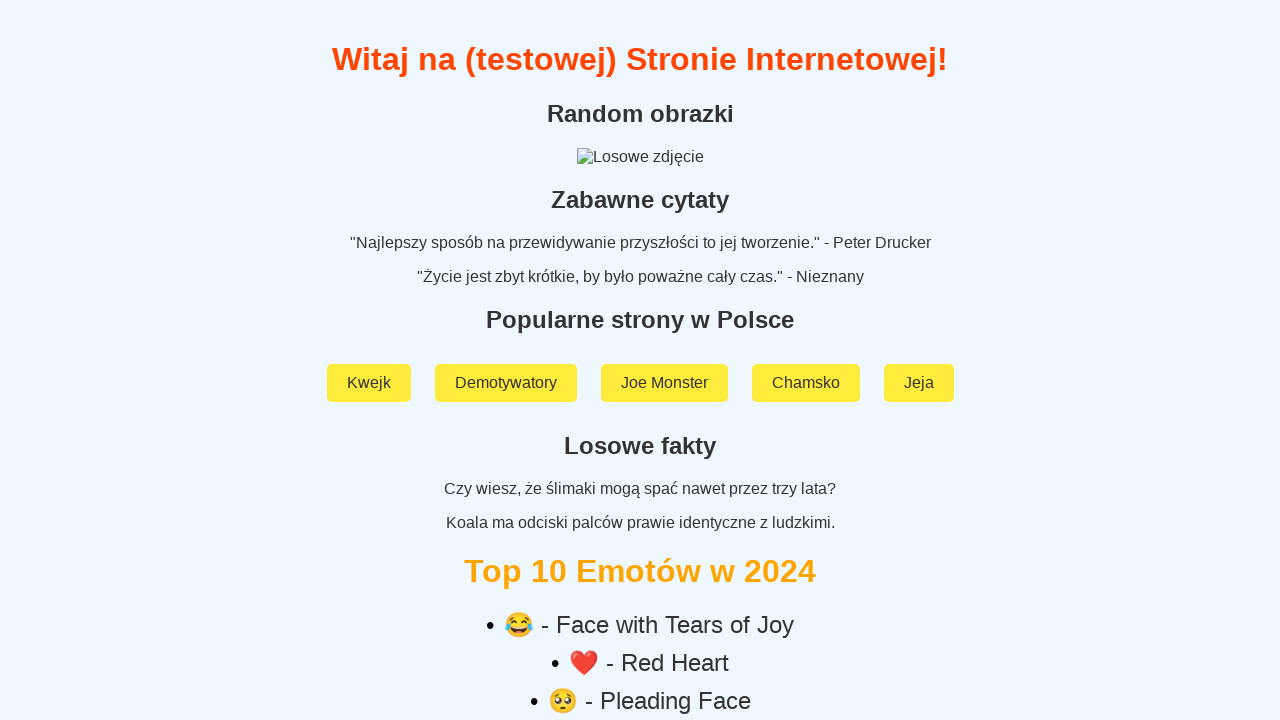

Clicked on 'Rozchodniak' link at (640, 592) on text=Rozchodniak
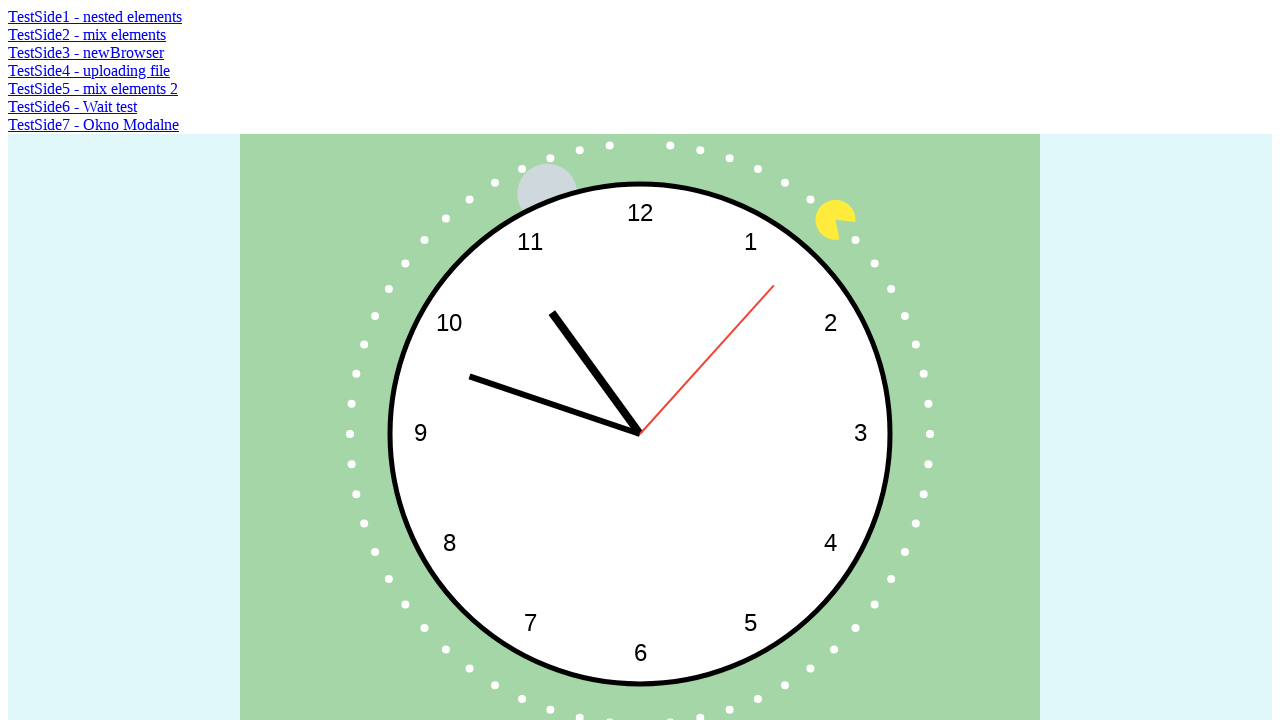

Clicked on 'TestSide5 - mix elements 2' link at (93, 88) on text=TestSide5 - mix elements 2
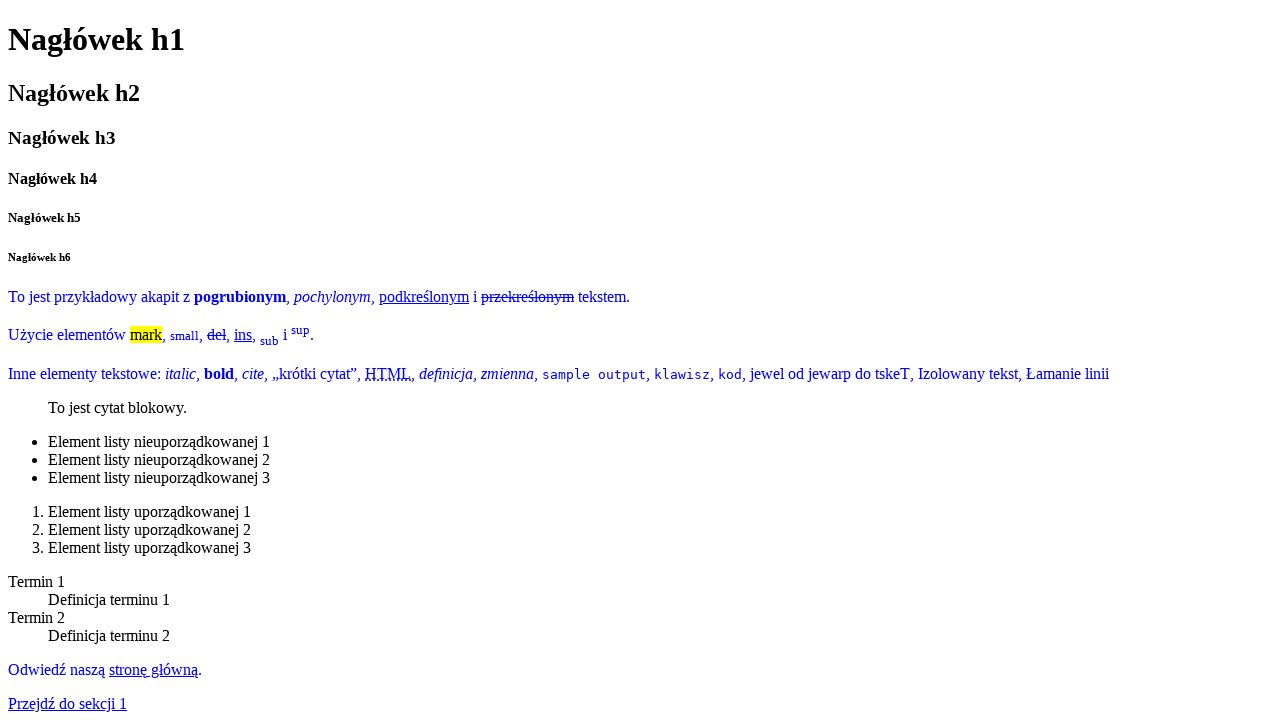

Located button element in form fieldset
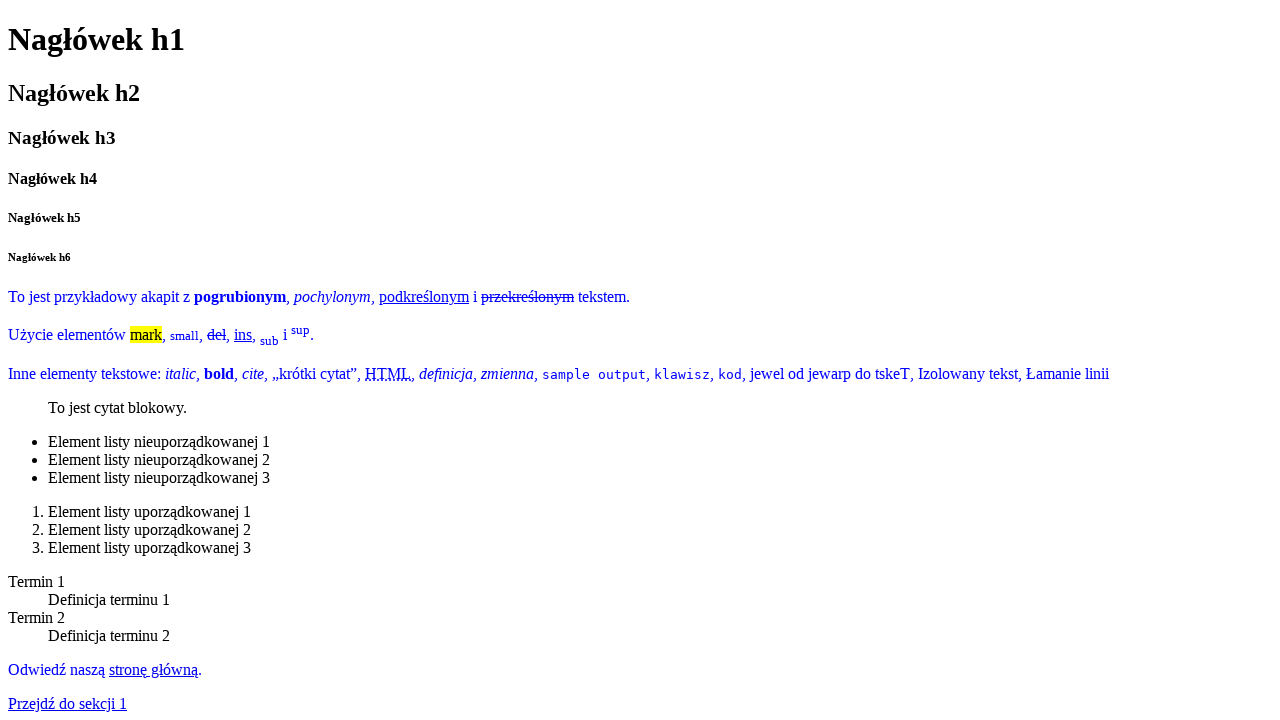

Verified button element is not selected
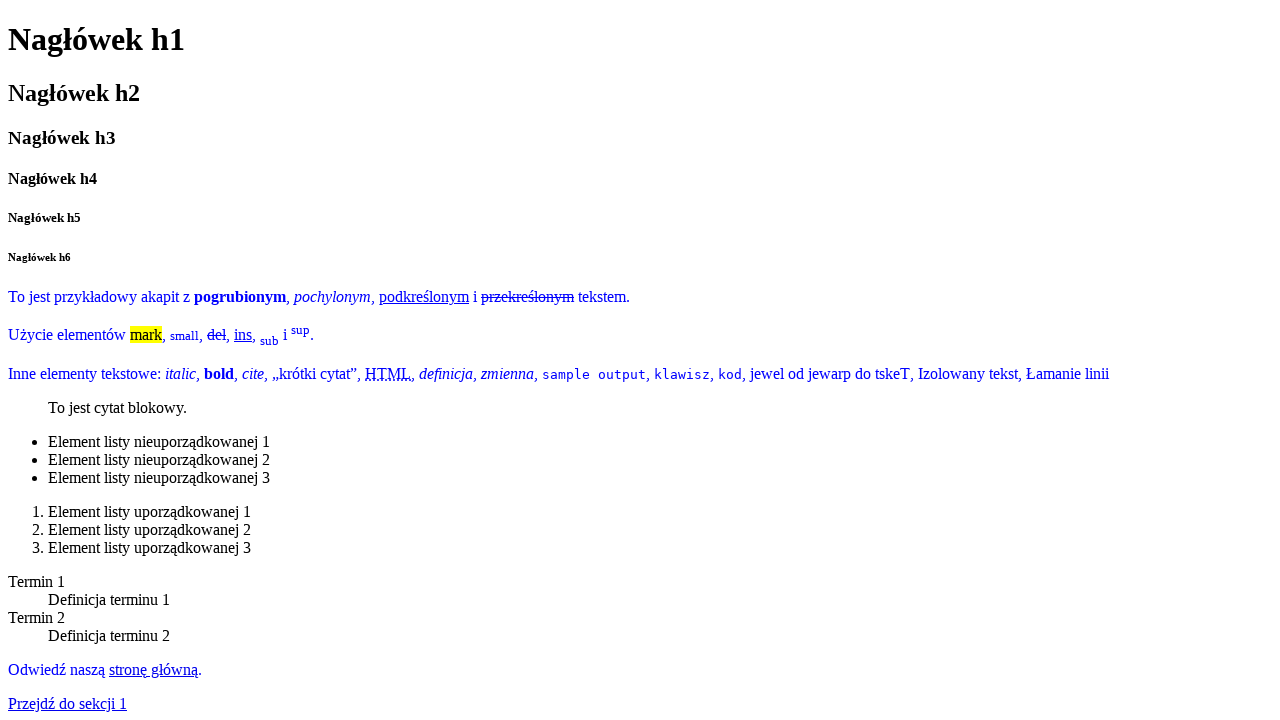

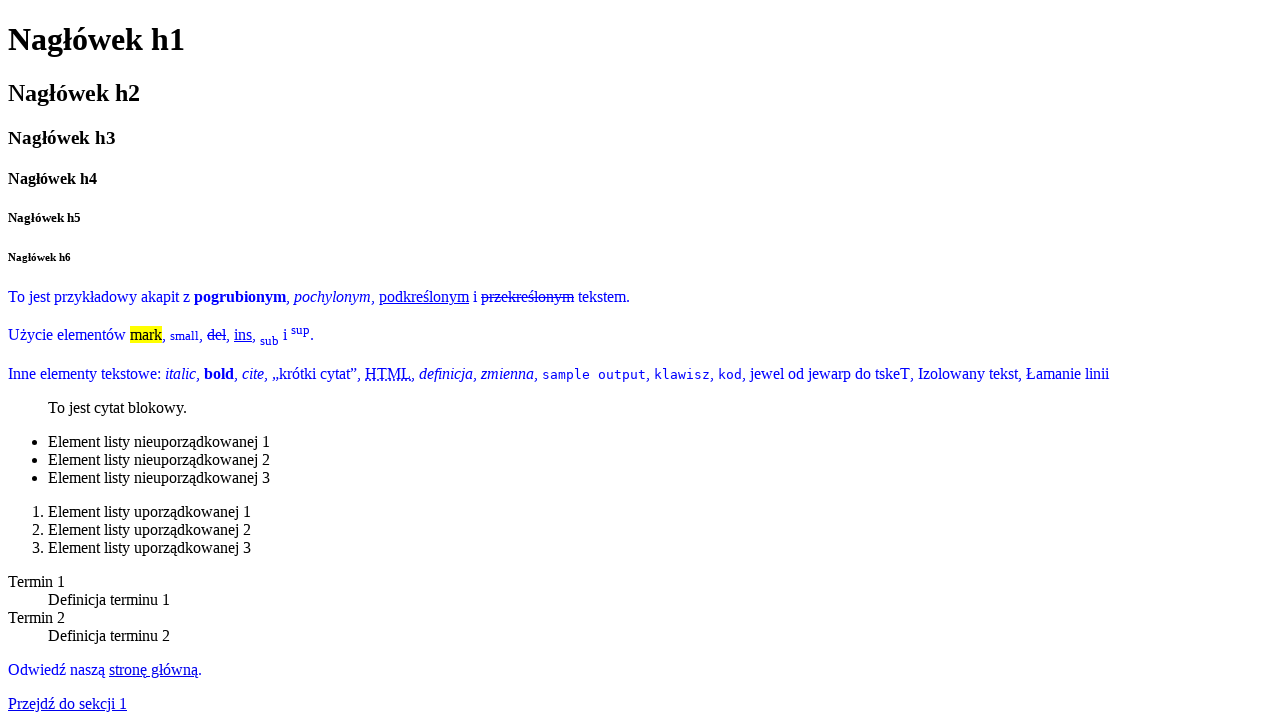